Tests JavaScript prompt alert handling by switching to an iframe, clicking a button to trigger a prompt, entering text into the prompt, and accepting it

Starting URL: https://www.w3schools.com/js/tryit.asp?filename=tryjs_prompt

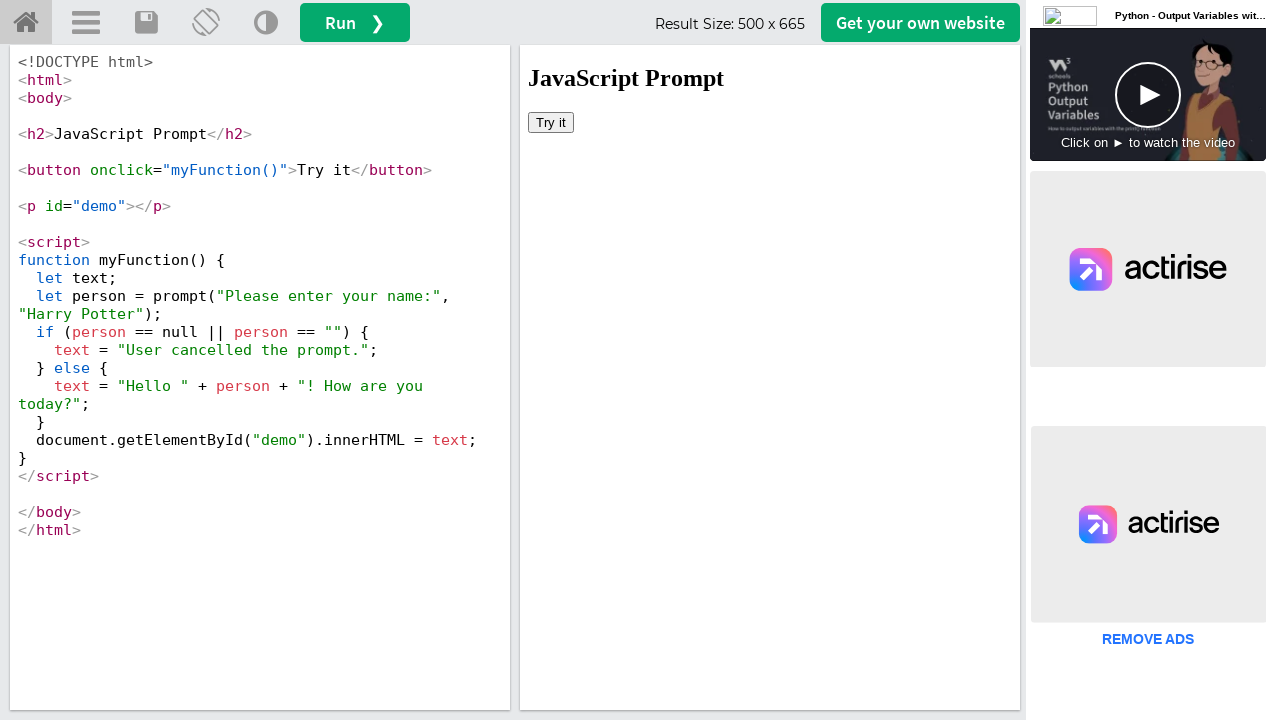

Located iframe containing the demo
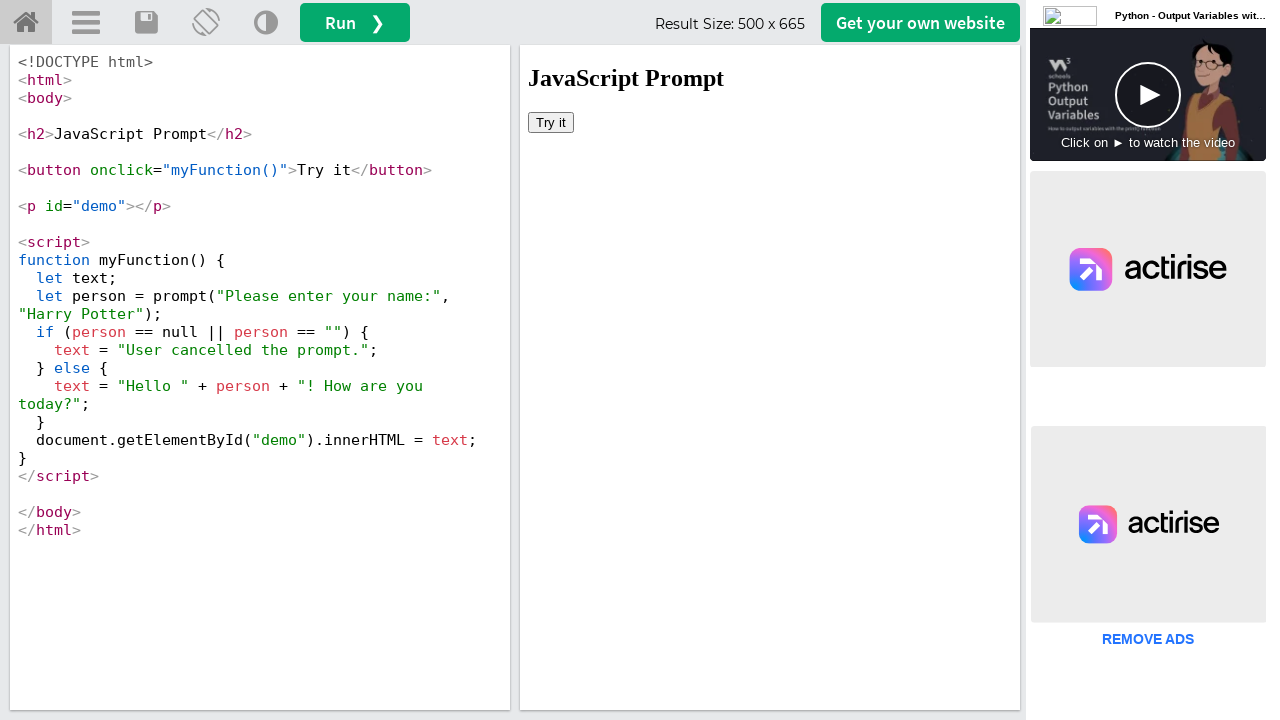

Clicked 'Try it' button to trigger prompt alert at (551, 122) on iframe >> nth=0 >> internal:control=enter-frame >> xpath=//button[text()='Try it
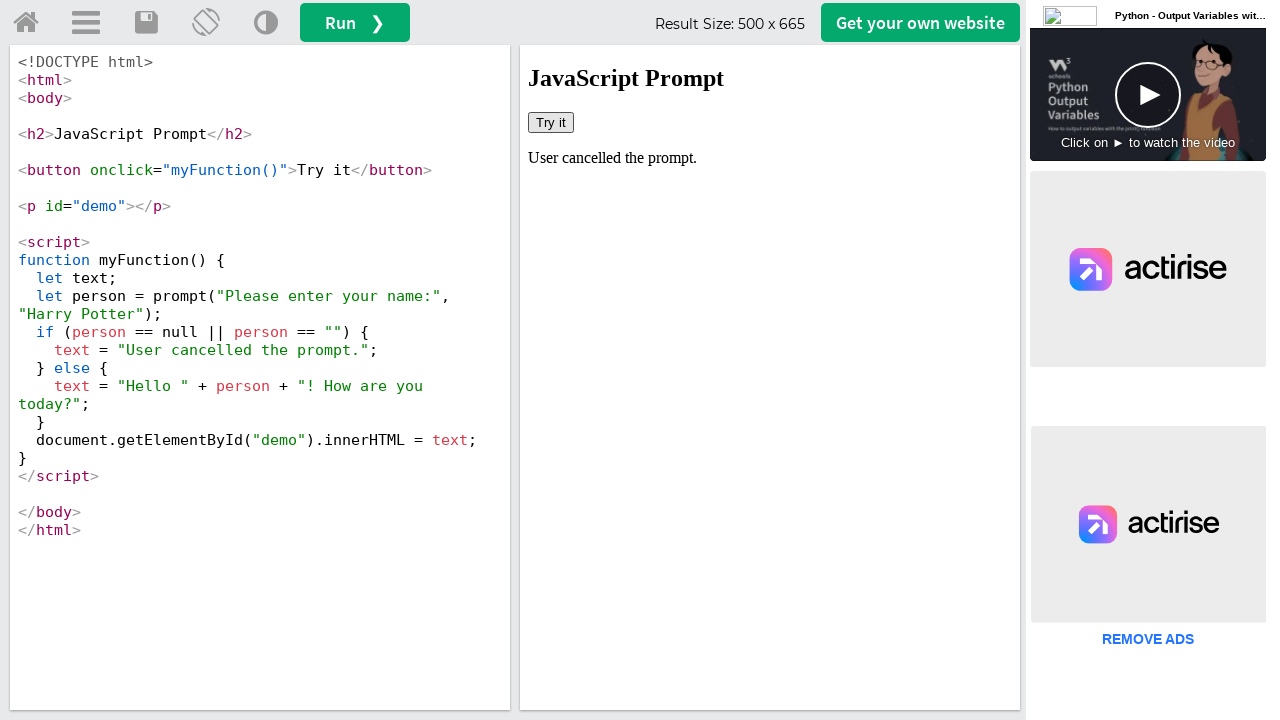

Set up dialog handler to accept prompt with text 'Selenium Popup'
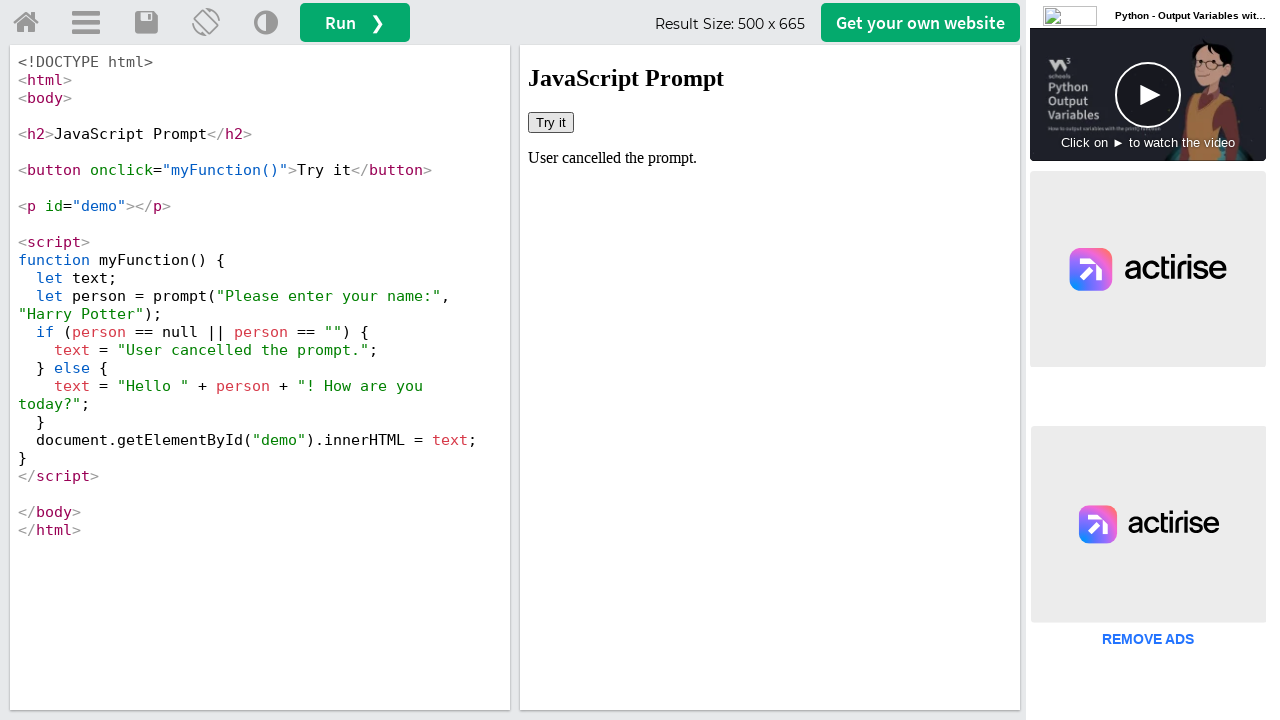

Clicked 'Try it' button again with dialog handler active at (551, 122) on iframe >> nth=0 >> internal:control=enter-frame >> xpath=//button[text()='Try it
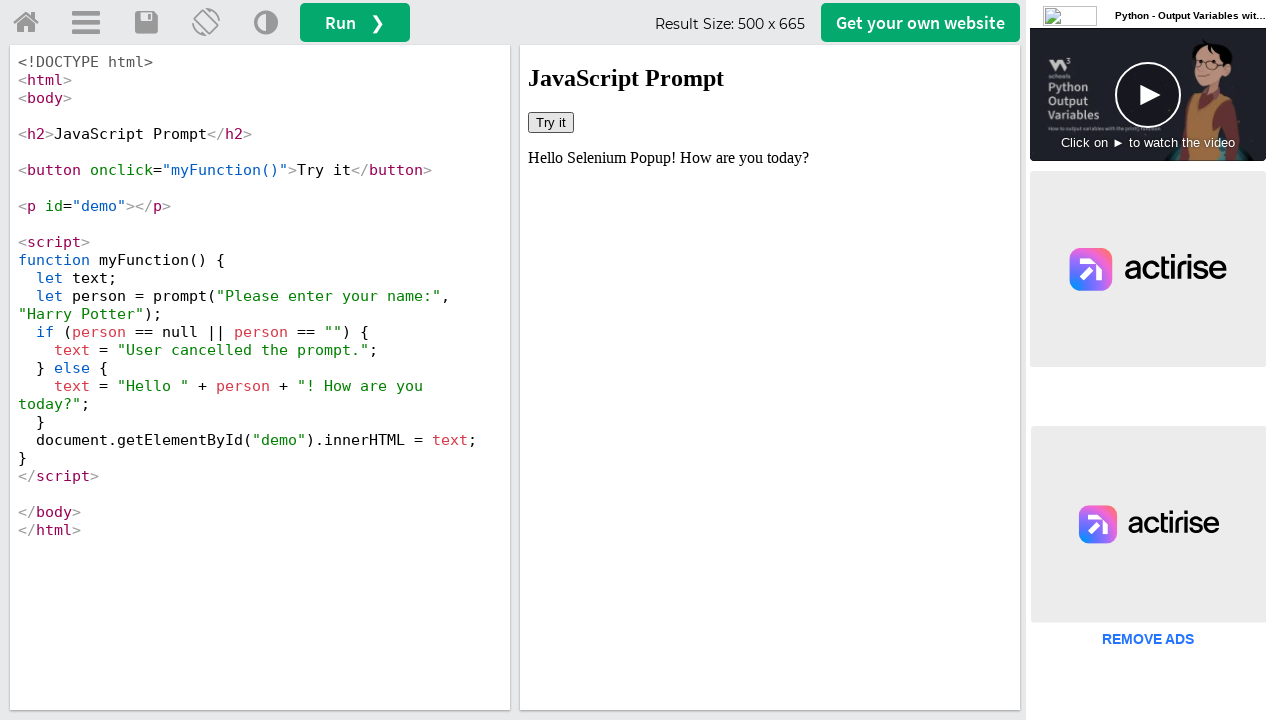

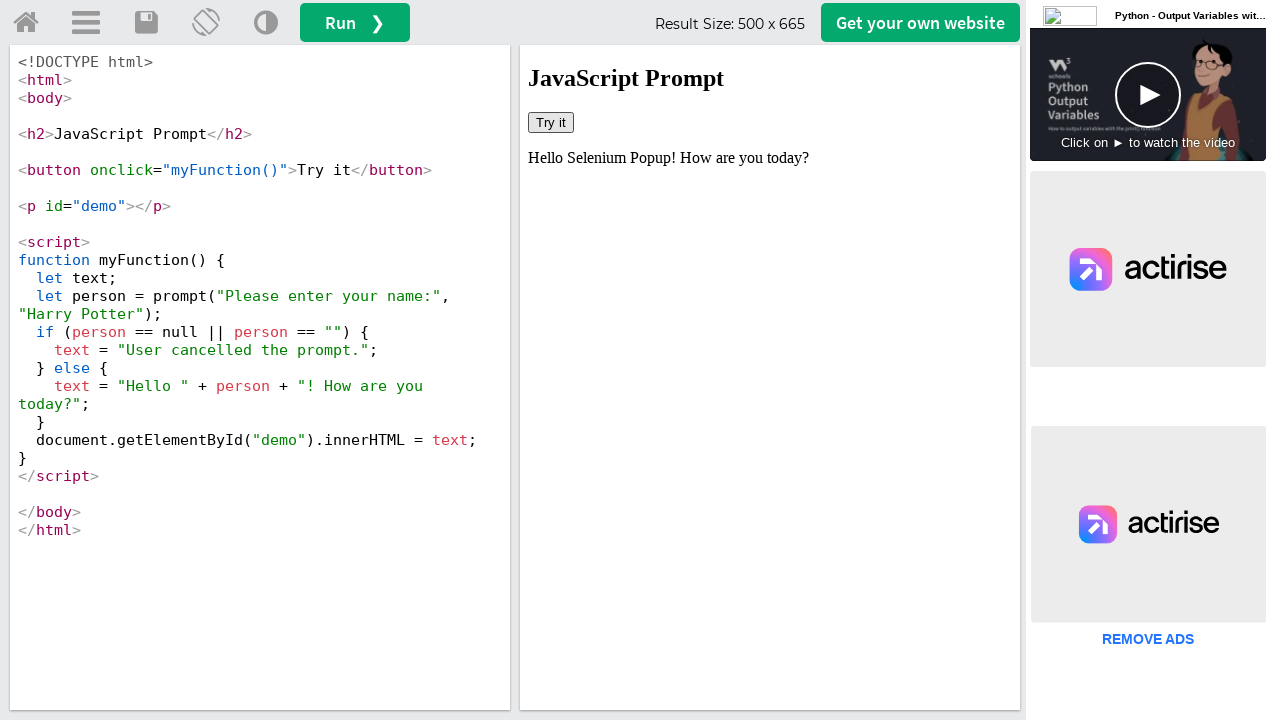